Tests text input field by clearing and entering text using name attribute

Starting URL: http://sahitest.com/demo/formTest.htm

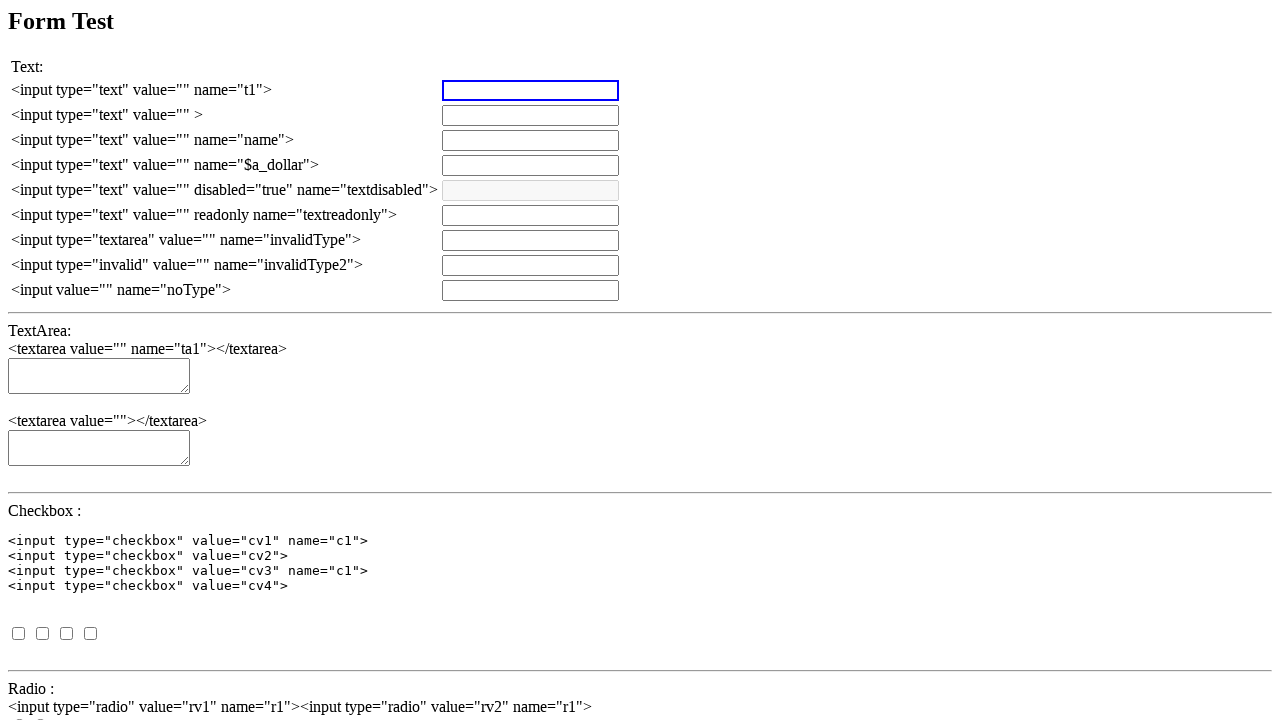

Set up dialog handler to accept alerts
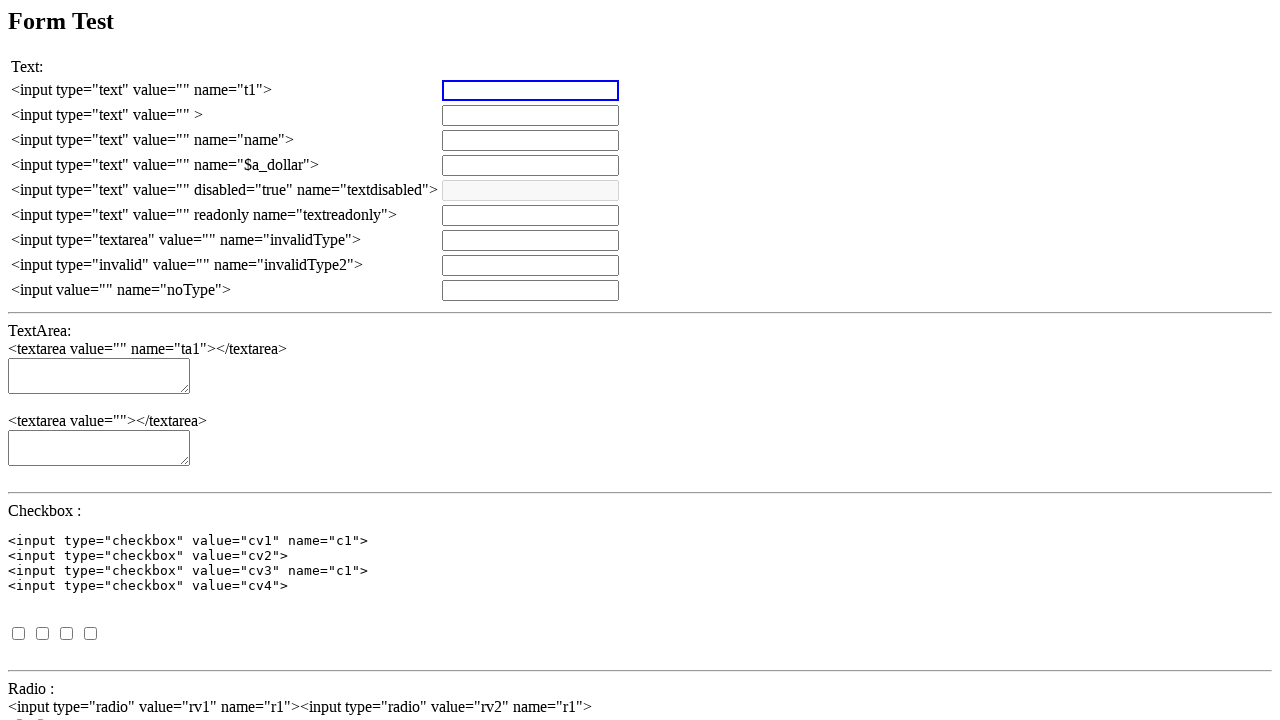

Located text input field by name attribute 't1'
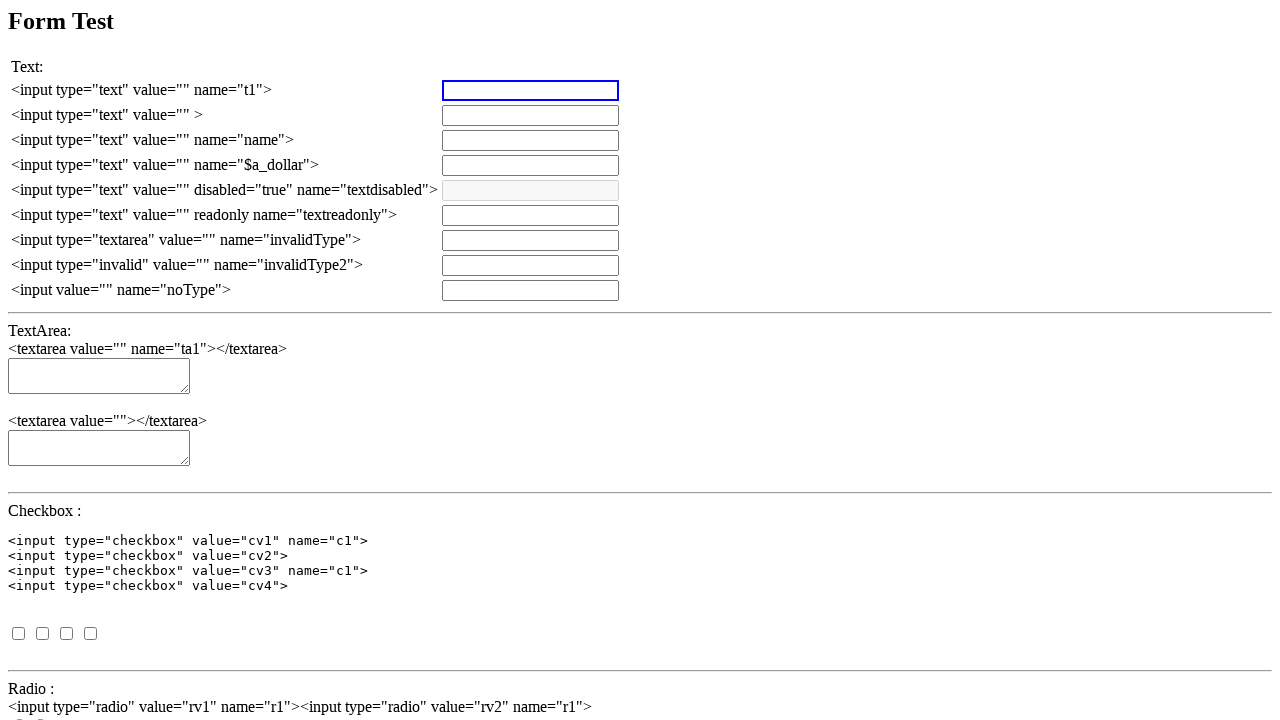

Cleared the text input field on input[name='t1']
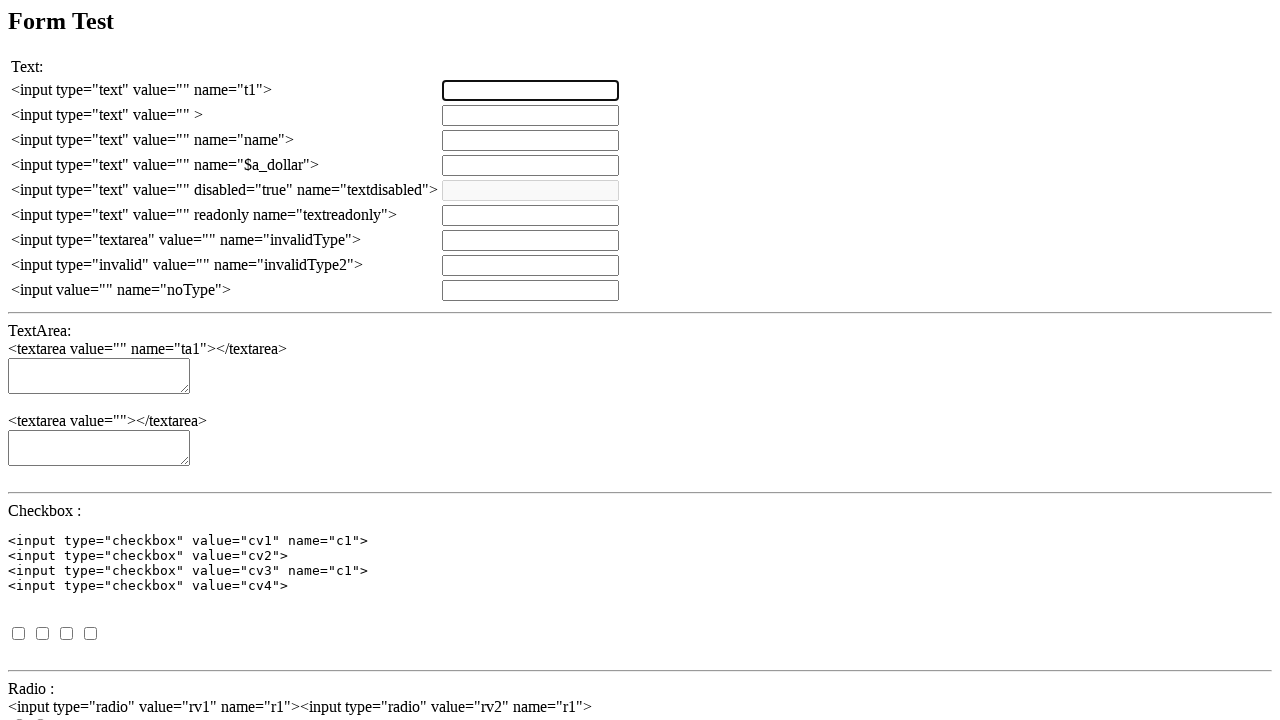

Filled text input field with '测试输入' on input[name='t1']
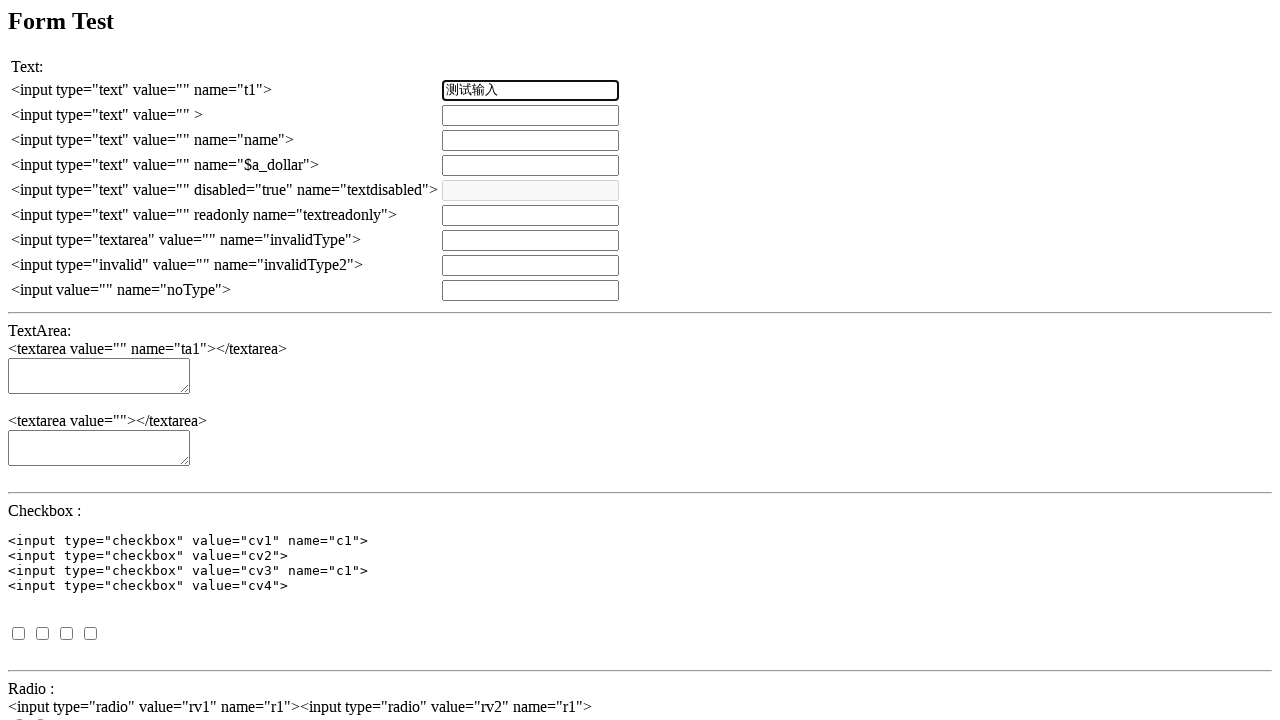

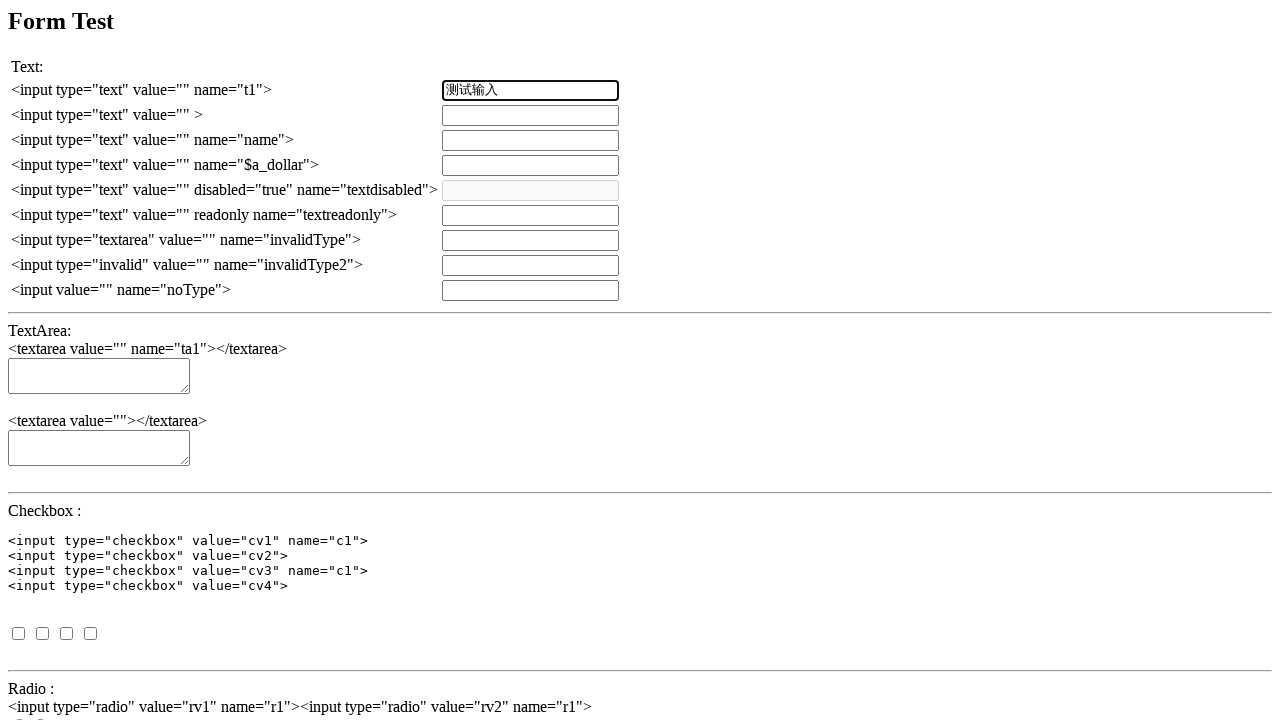